Navigates to jQuery UI draggable demo page and hovers over the demos link element

Starting URL: https://jqueryui.com/draggable/

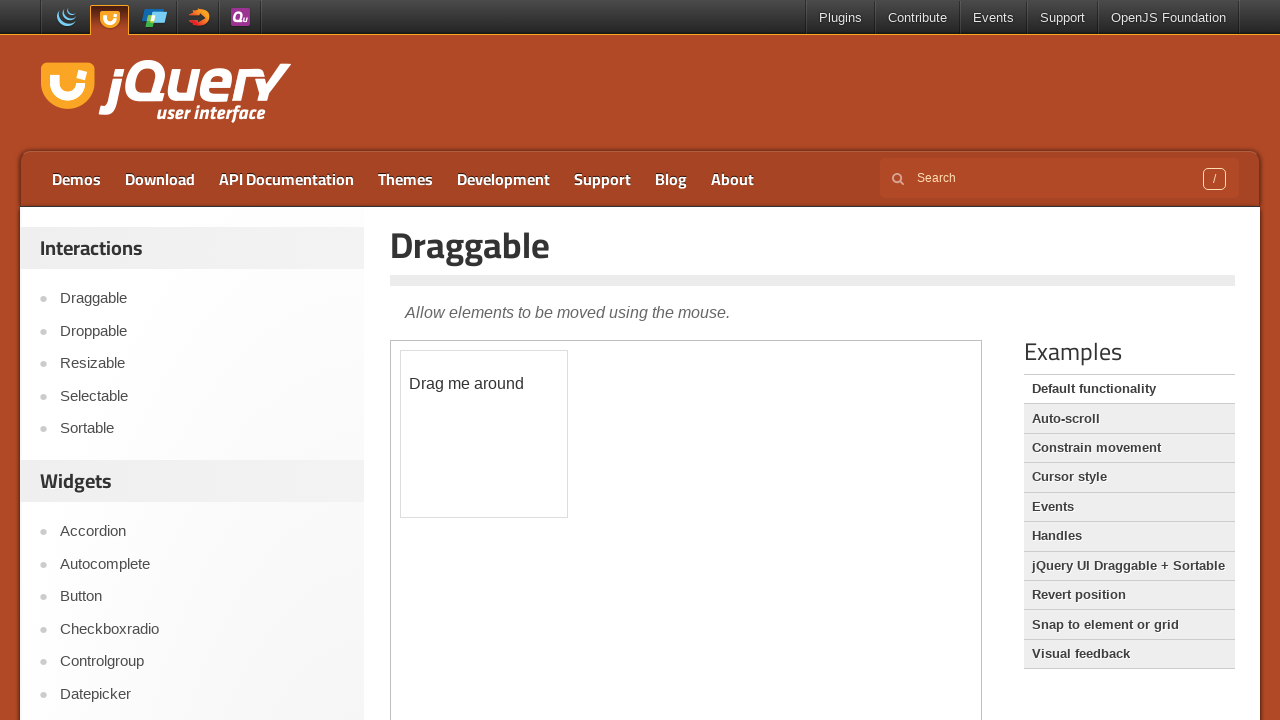

Navigated to jQuery UI draggable demo page
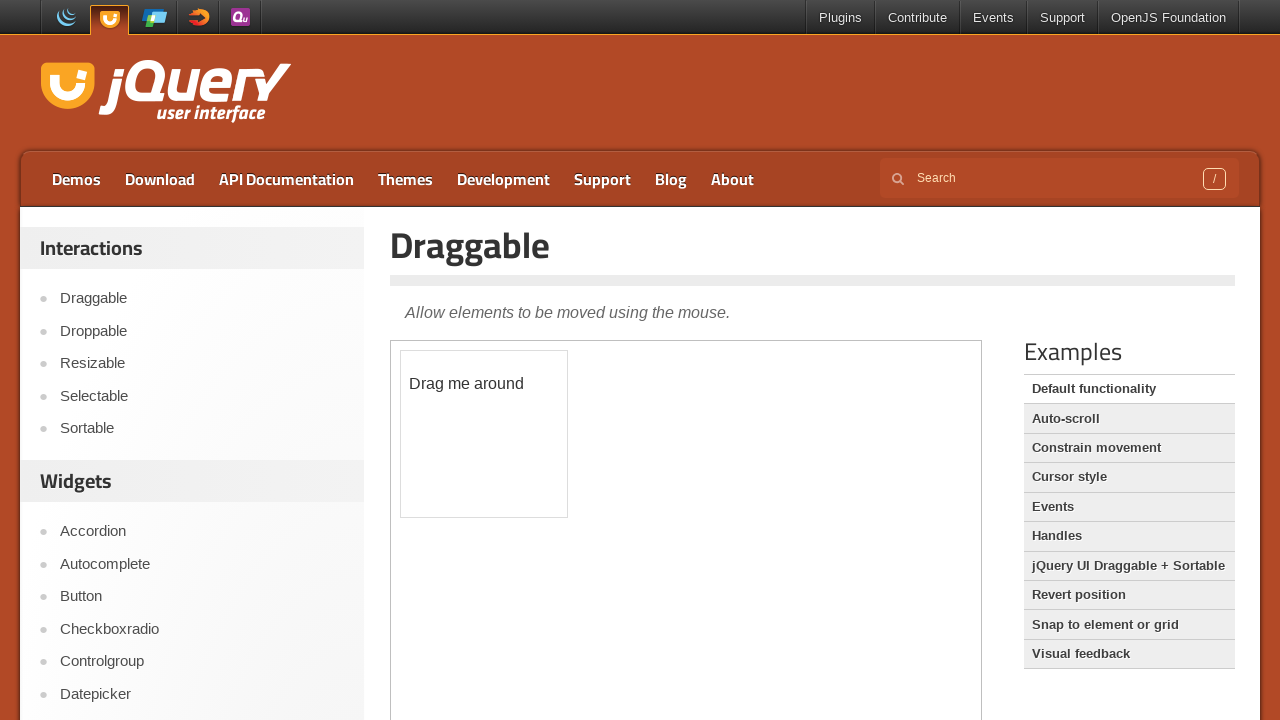

Located the Demos link element
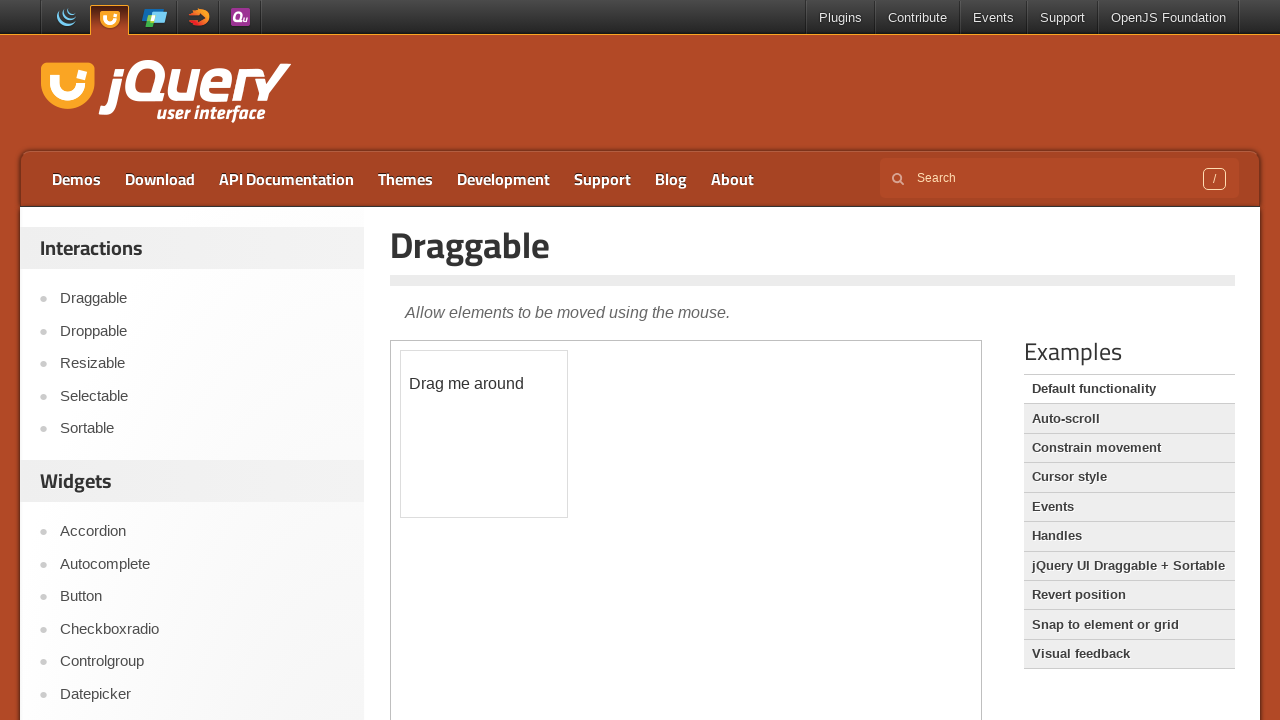

Hovered over the Demos link element at (76, 179) on xpath=//a[text()='Demos']
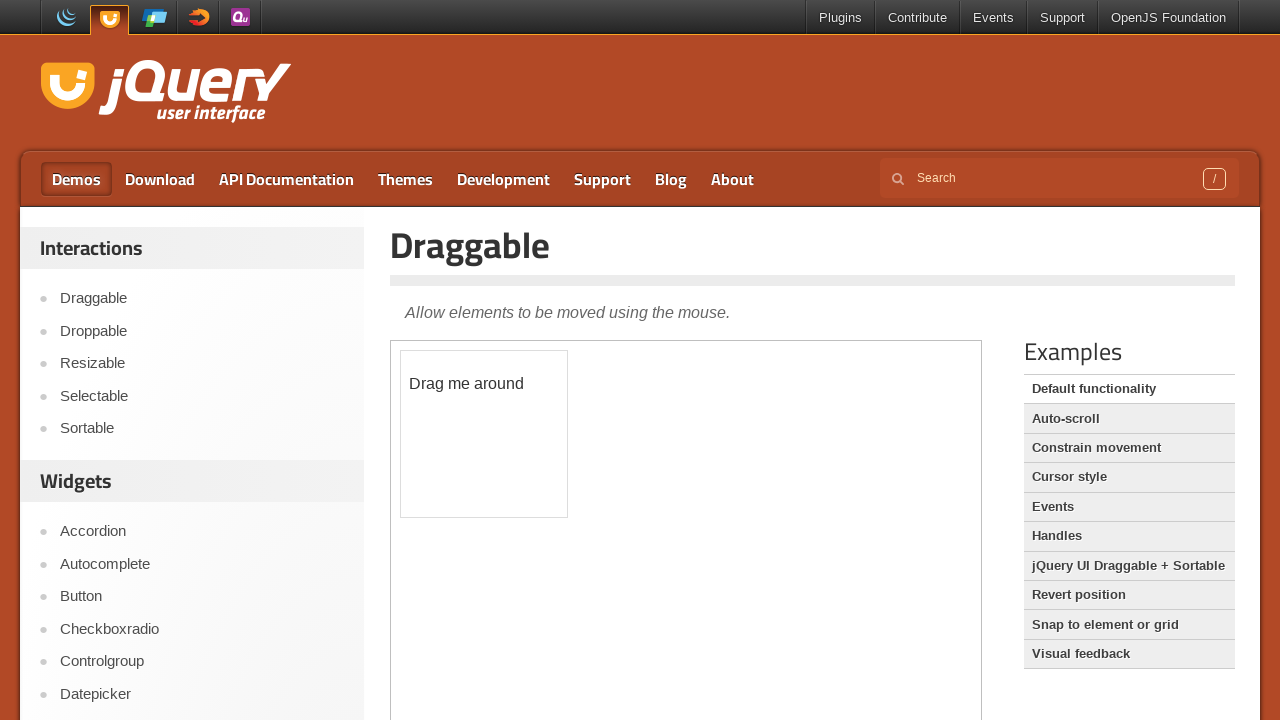

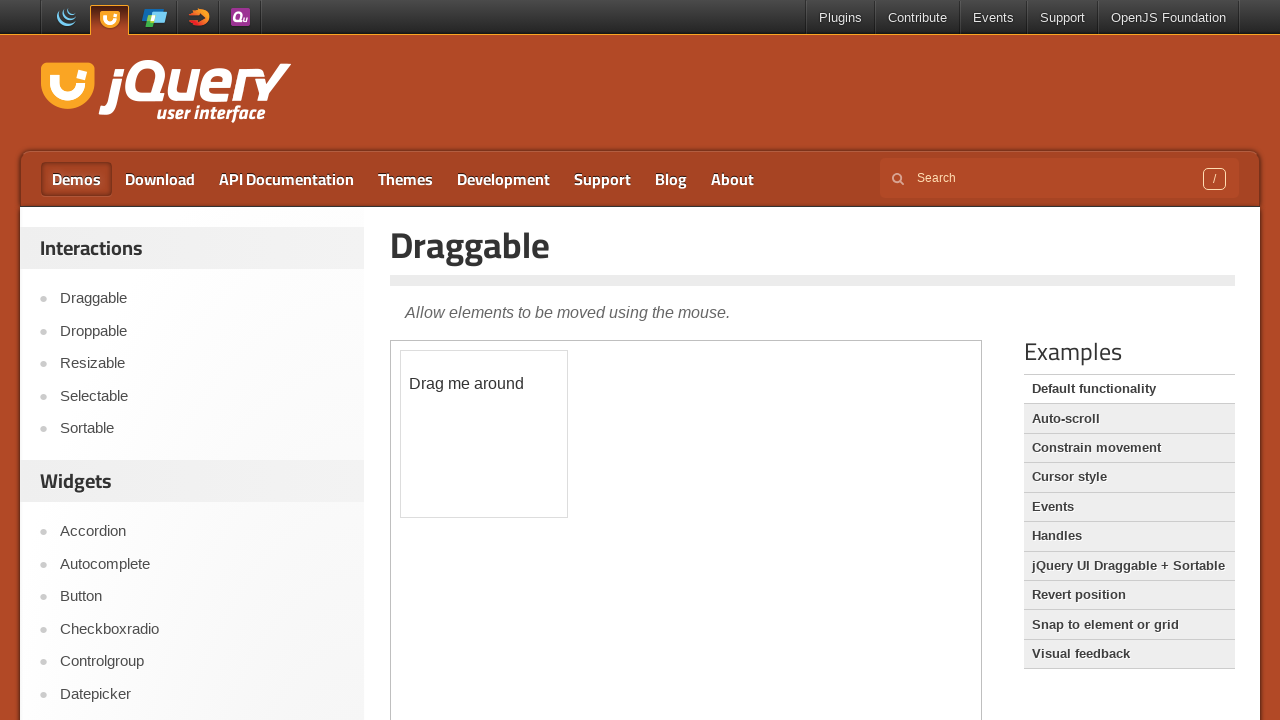